Tests browser navigation commands by navigating to a retail website, then using back and forward browser buttons

Starting URL: http://tek-school.com/retail/

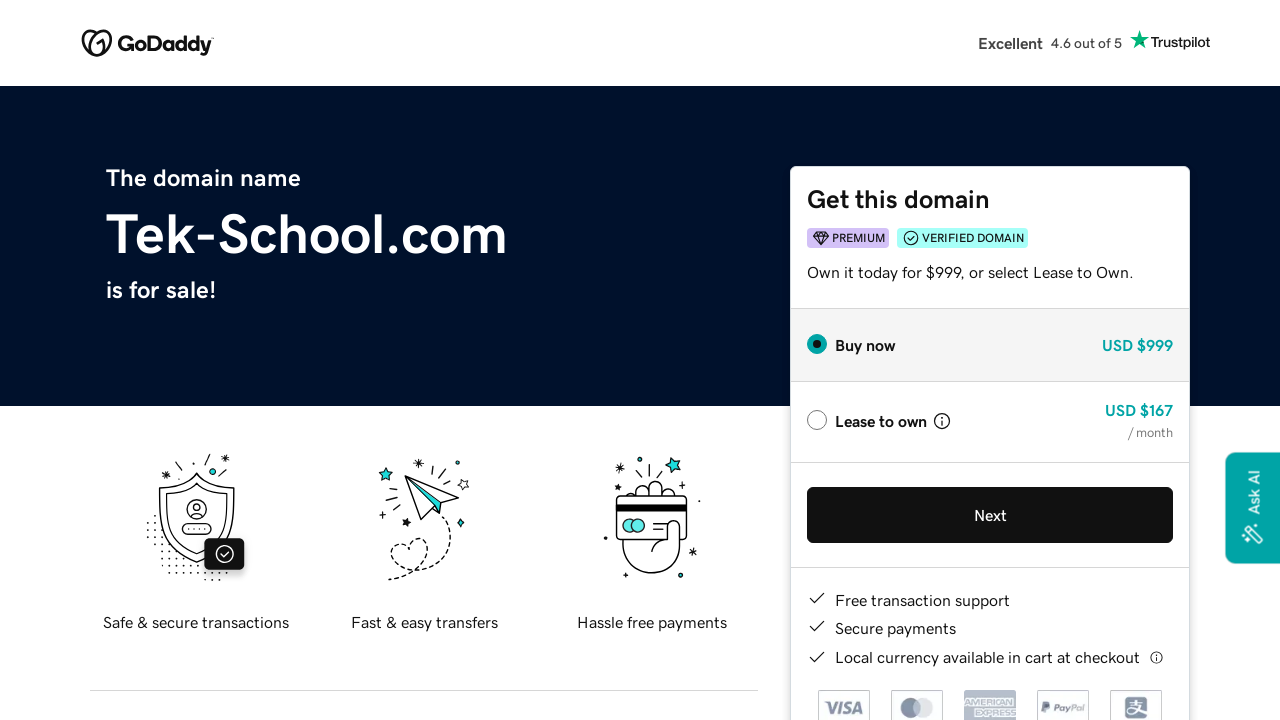

Navigated to retail website at http://tek-school.com/retail/
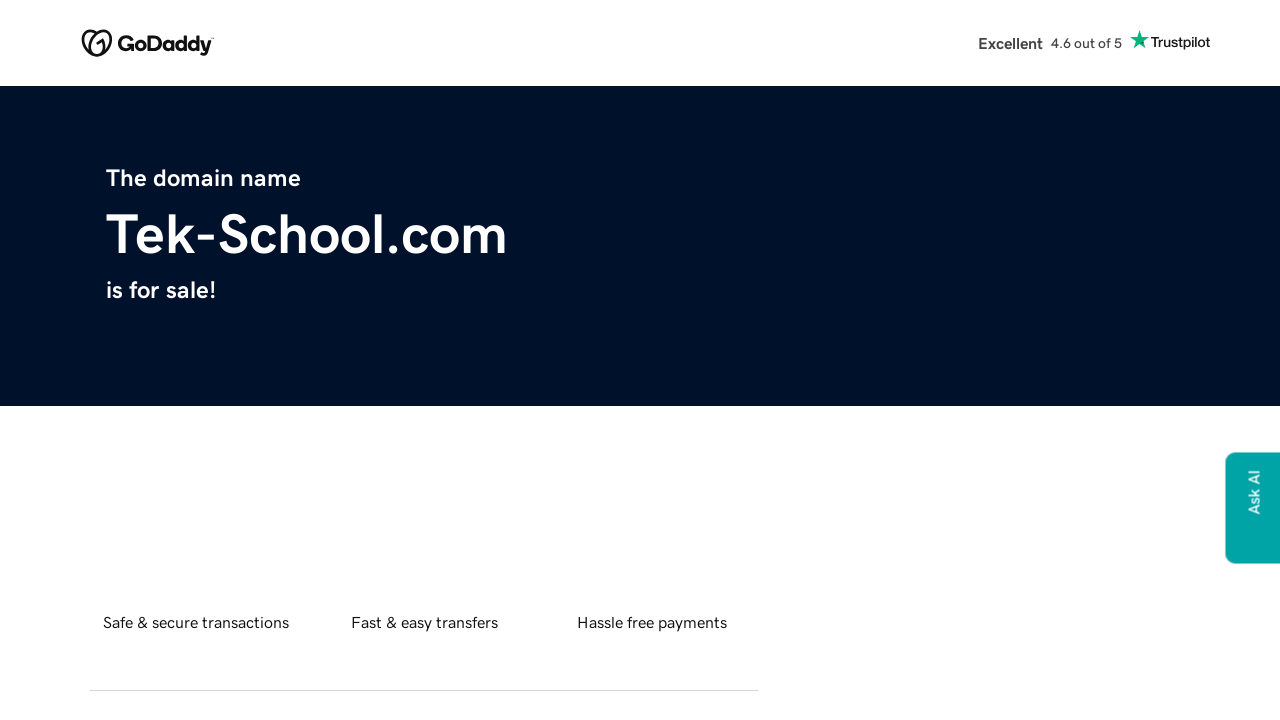

Waited 500ms for page to load
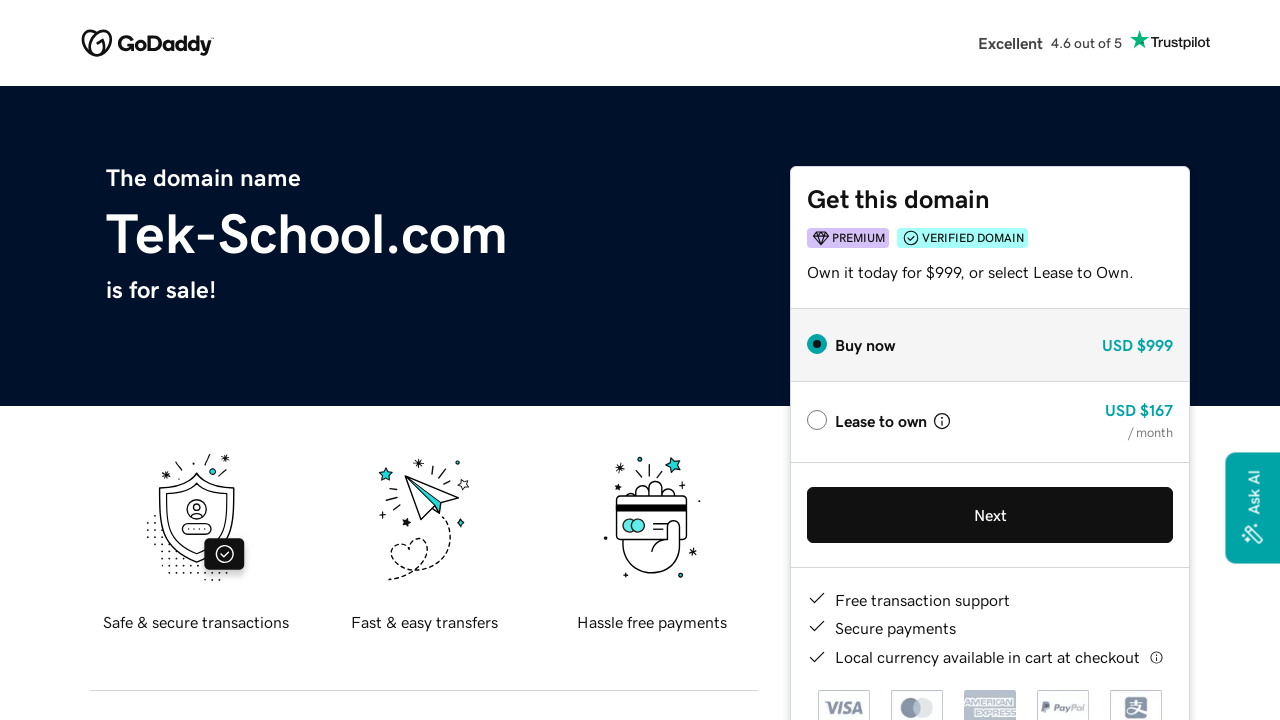

Clicked browser back button
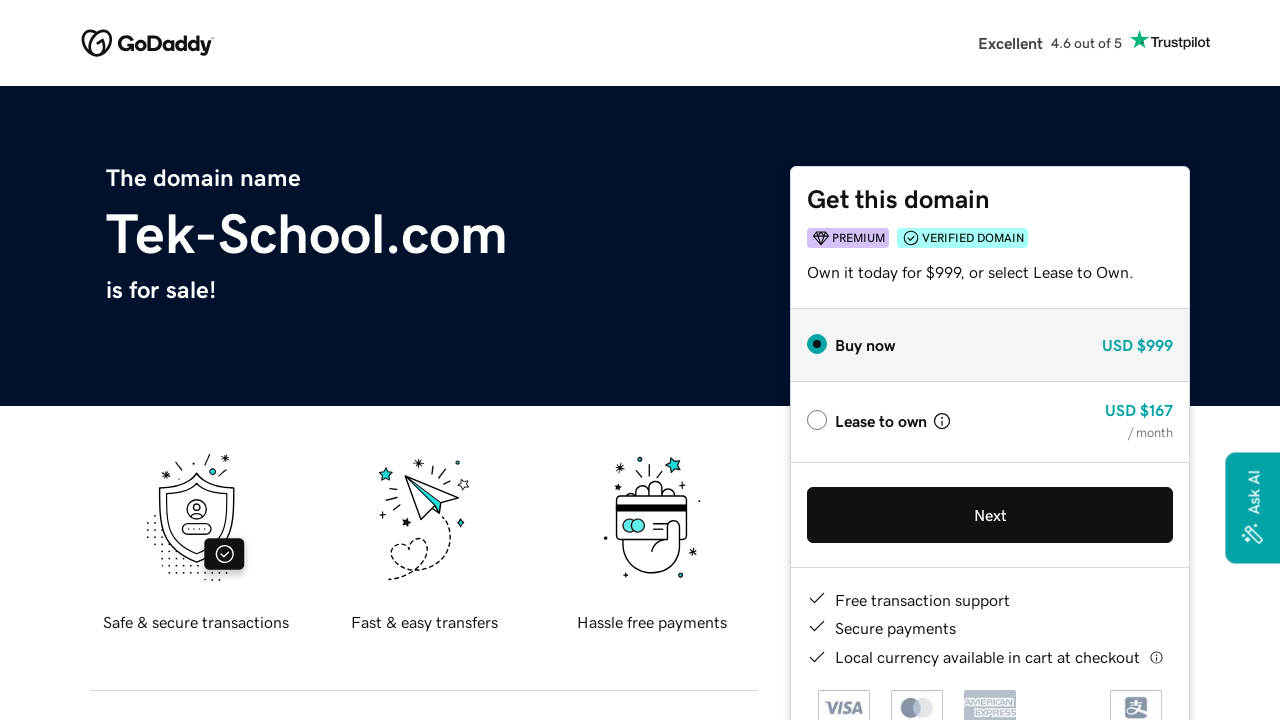

Waited 500ms after navigating back
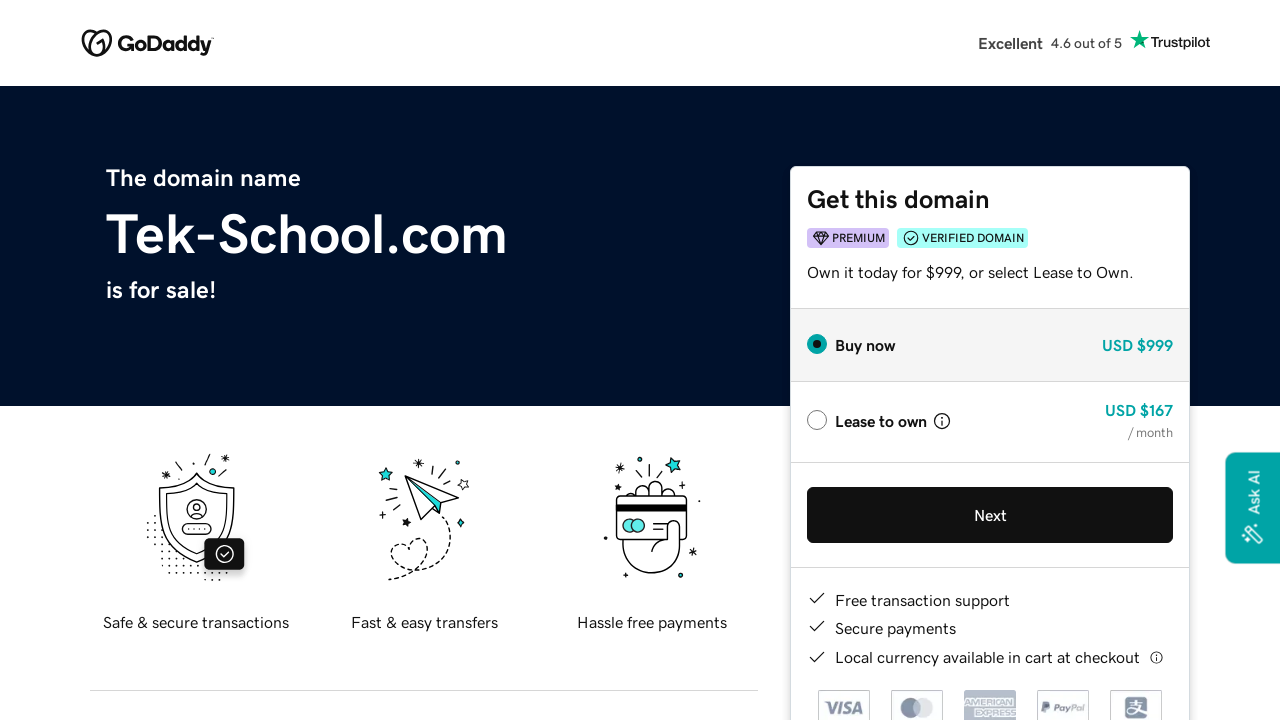

Clicked browser forward button
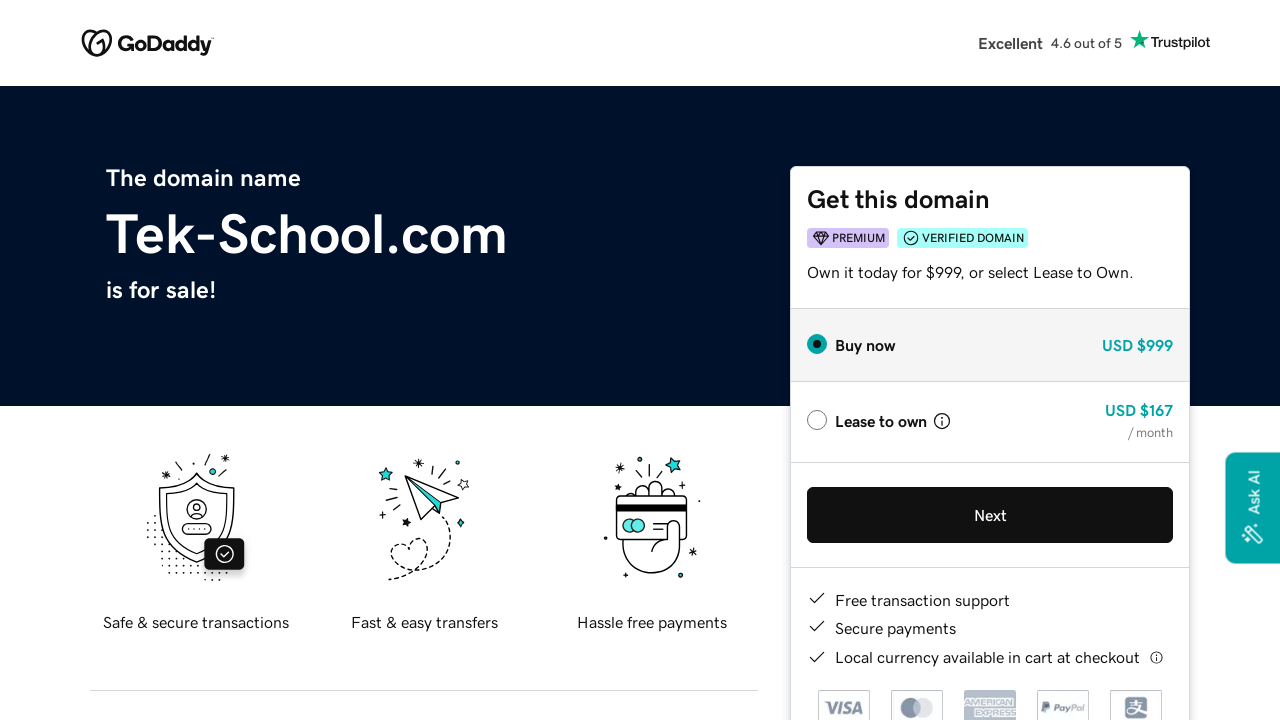

Waited 500ms after navigating forward
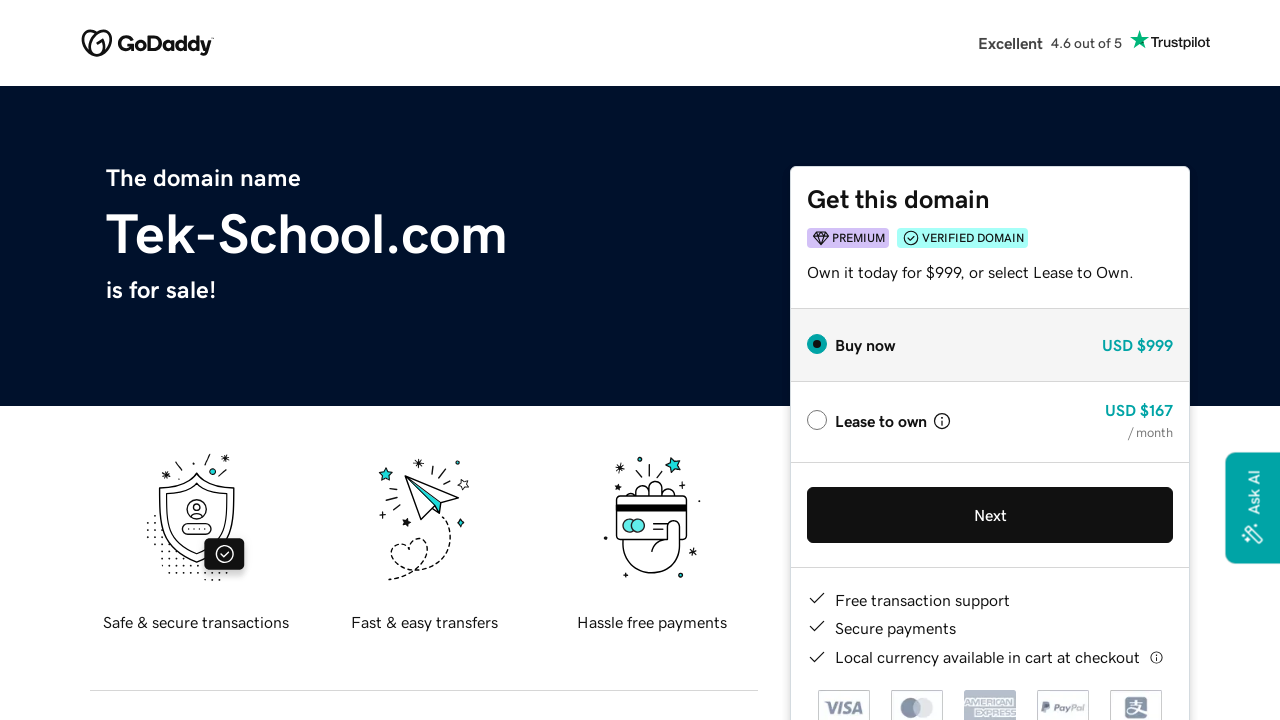

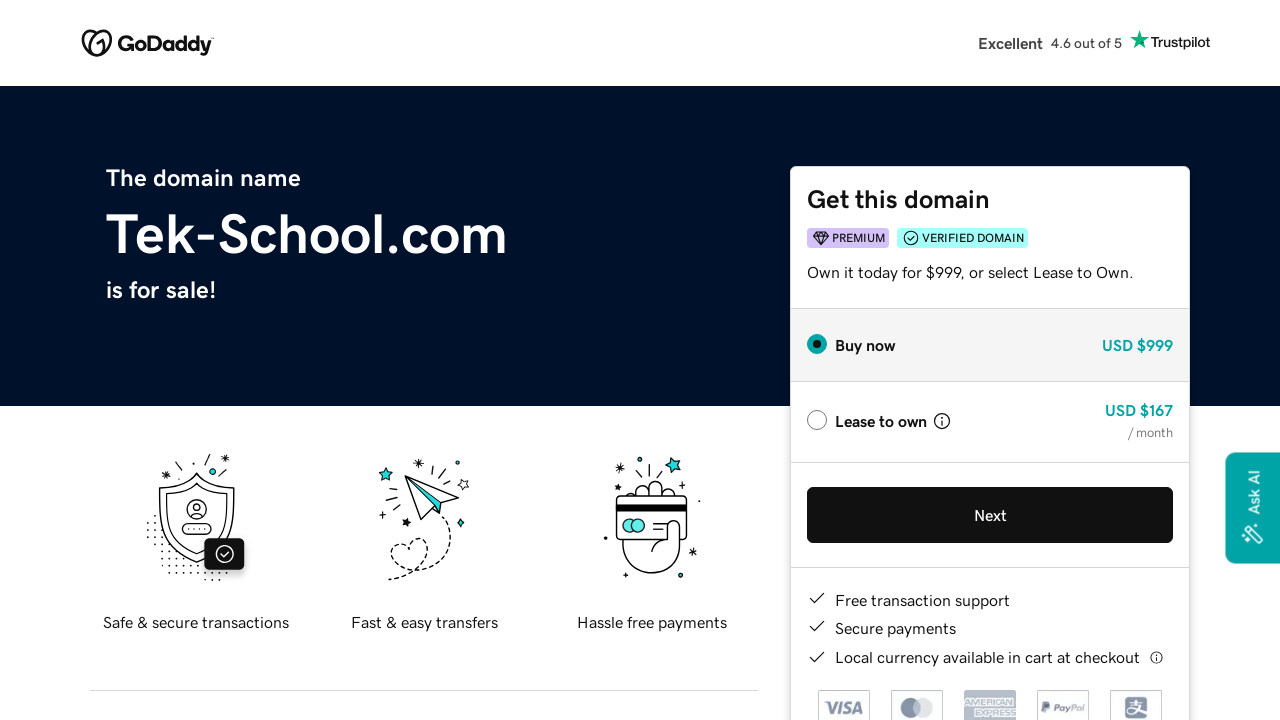